Navigates to RedBus website and attempts to wait for a non-existent element with longer timeout settings

Starting URL: https://www.redbus.in/

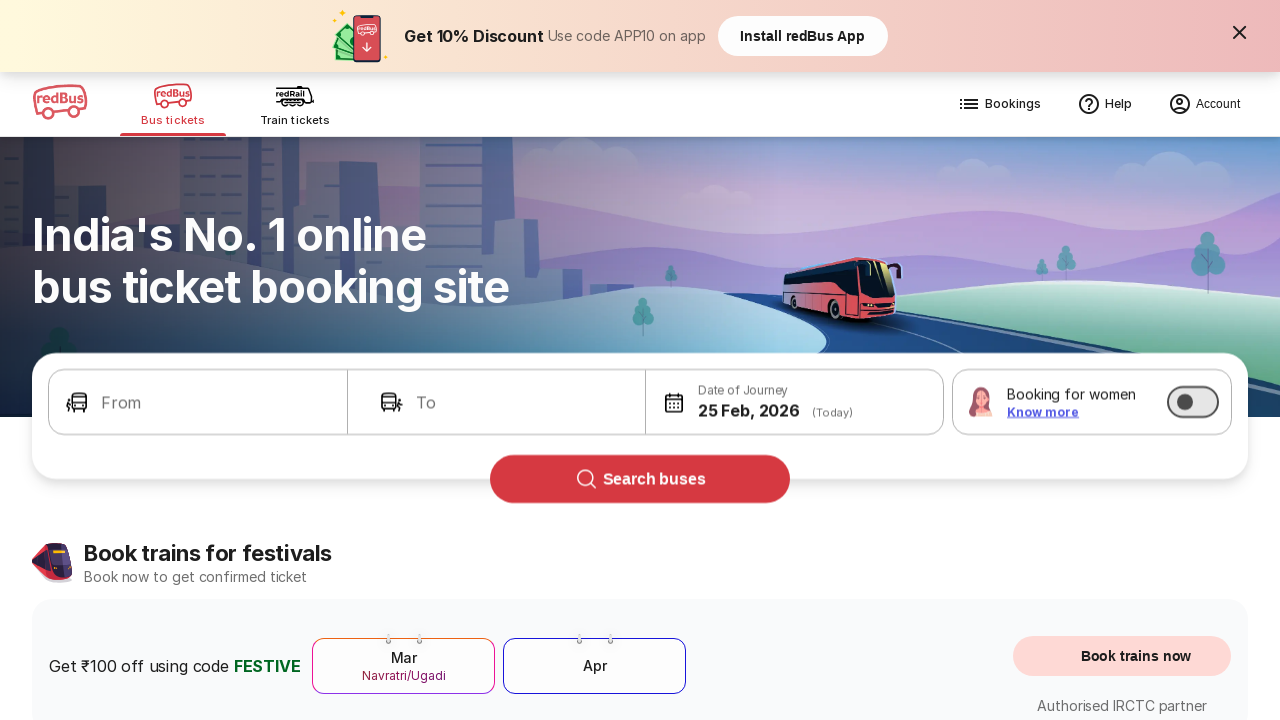

Navigated to RedBus website
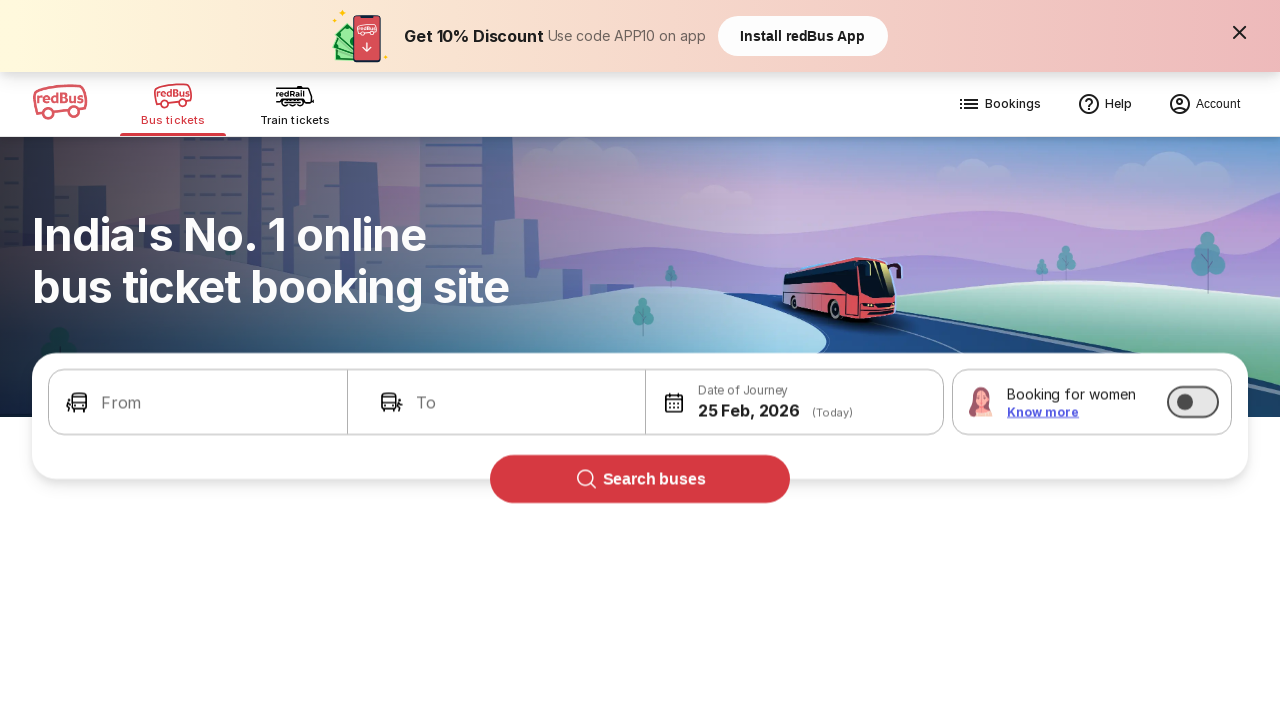

Wait for non-existent element #wrong_locator timed out after 20 seconds as expected
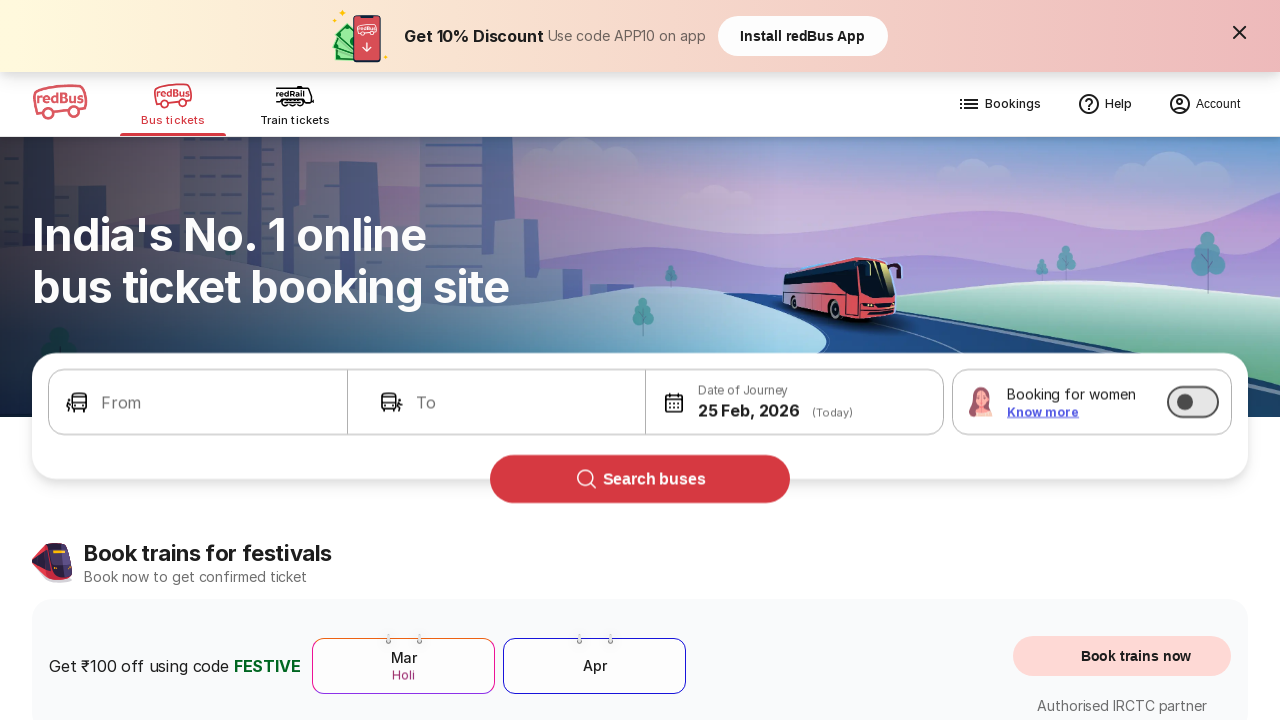

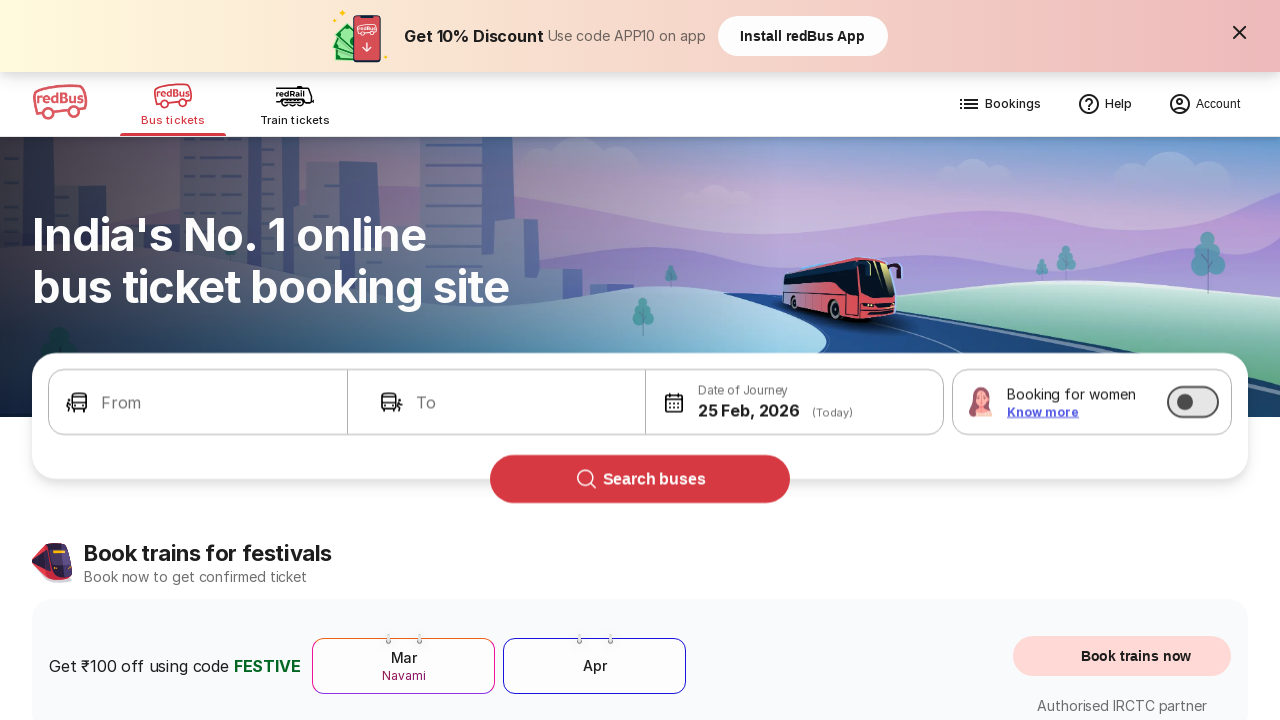